Tests counting iframes on a page and switching between them

Starting URL: http://demo.guru99.com/test/guru99home/

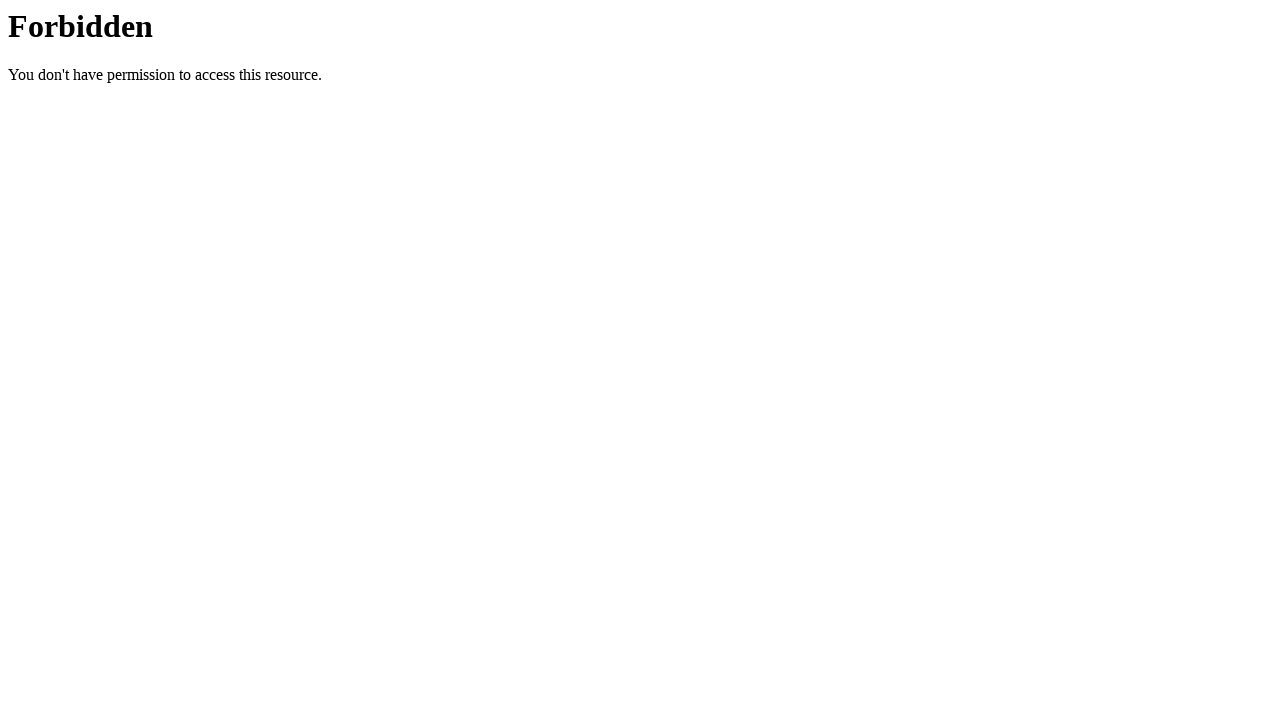

Waited 3 seconds for page to load
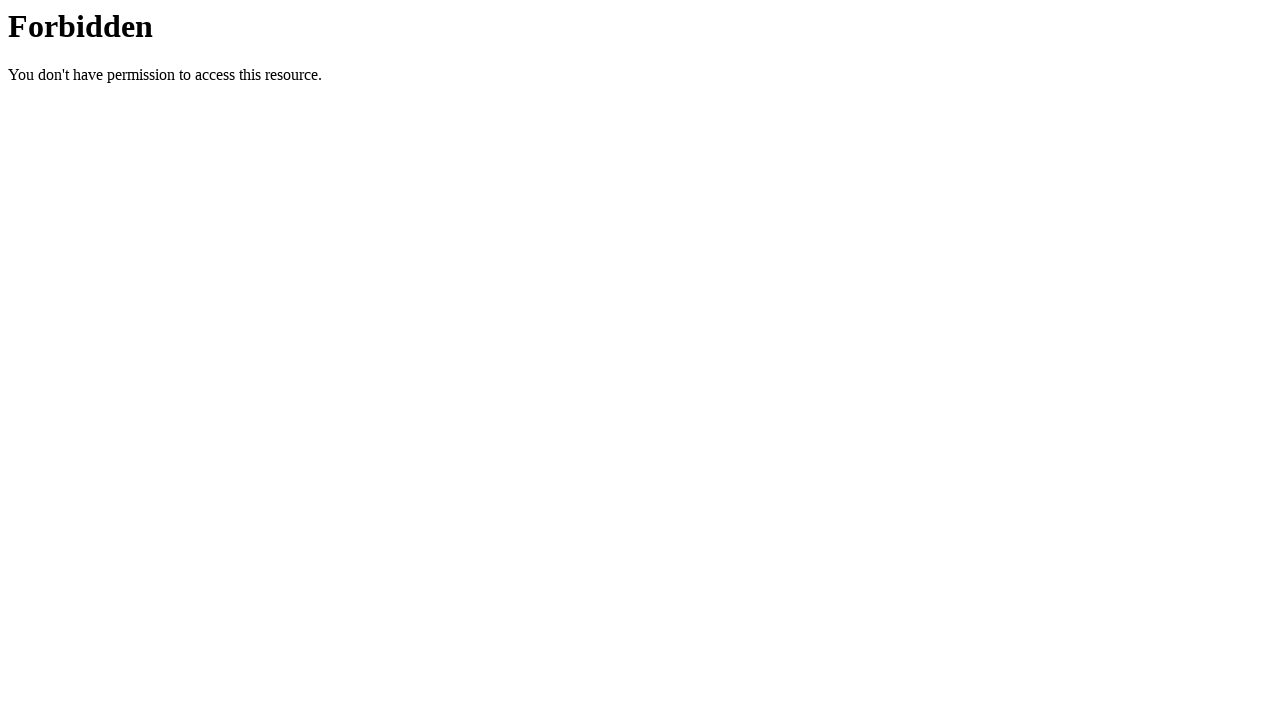

Found 0 iframes on the page
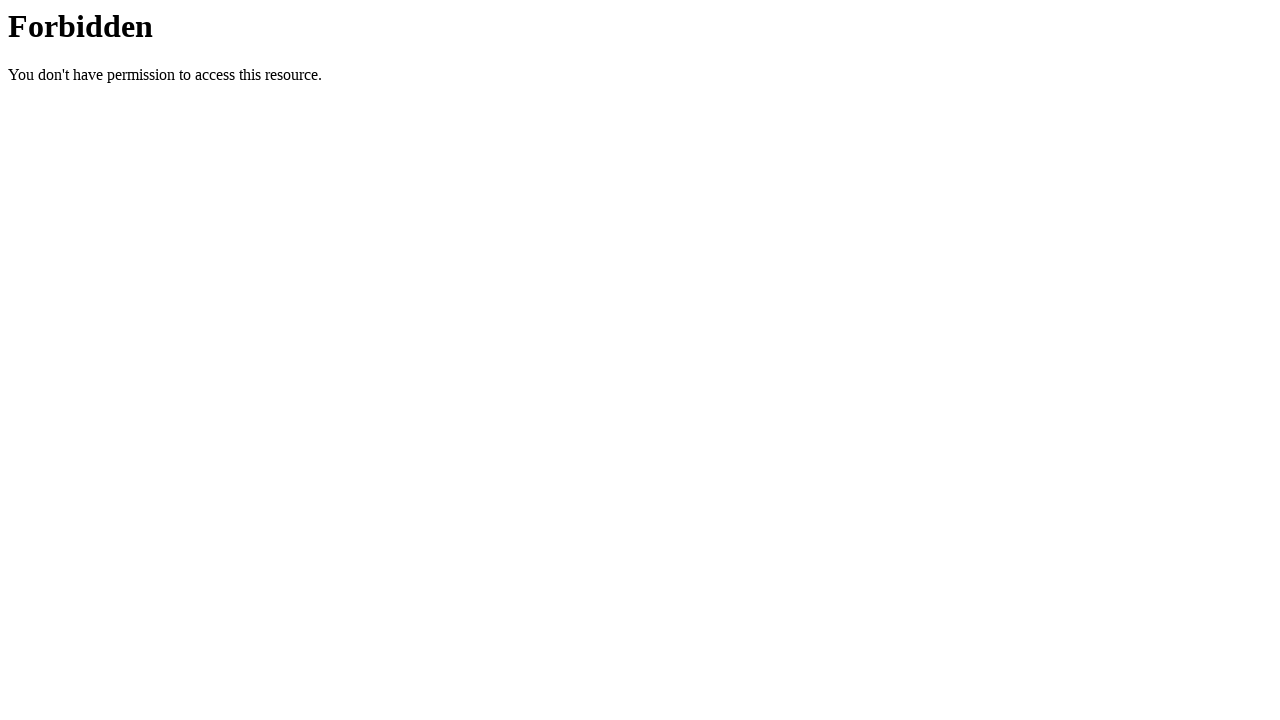

Set viewport size to 1920x1080
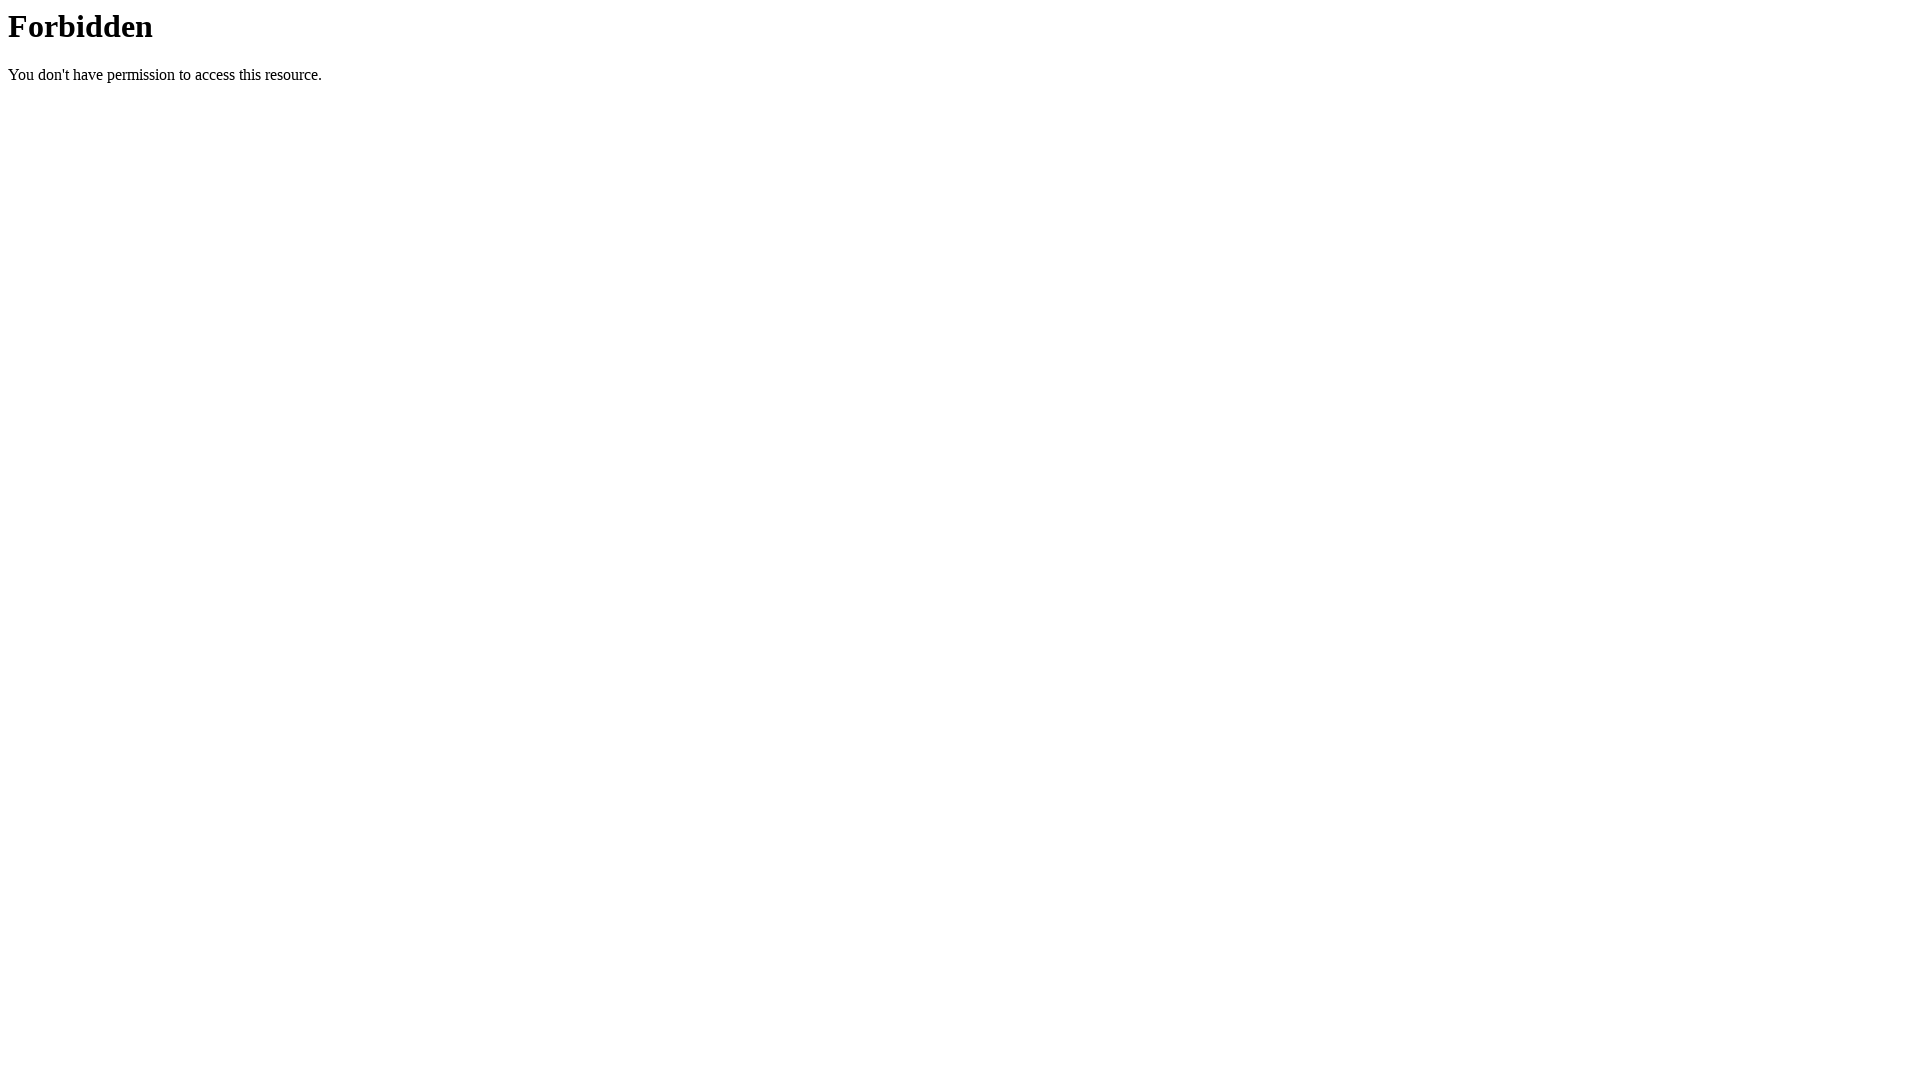

Queried for close button element with id 'flow_close_btn_iframe'
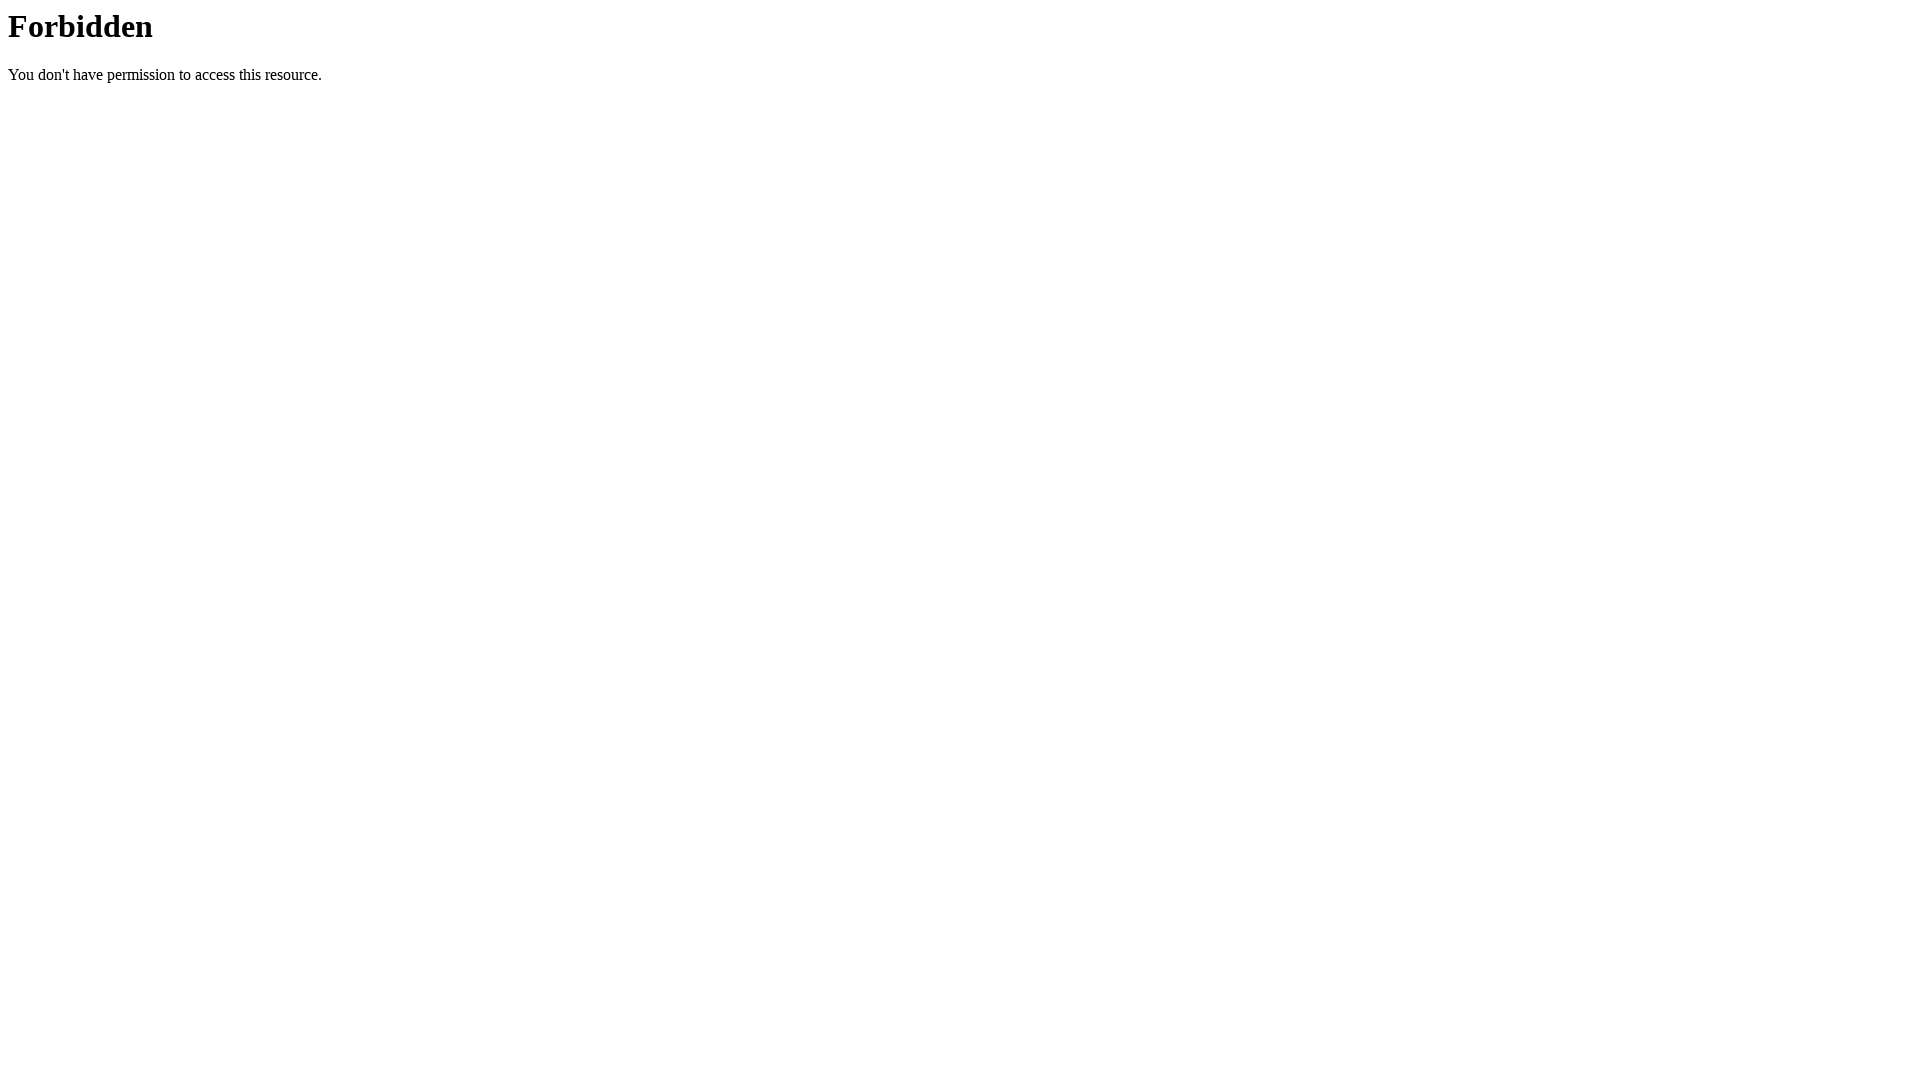

Retrieved all page frames, total count: 1
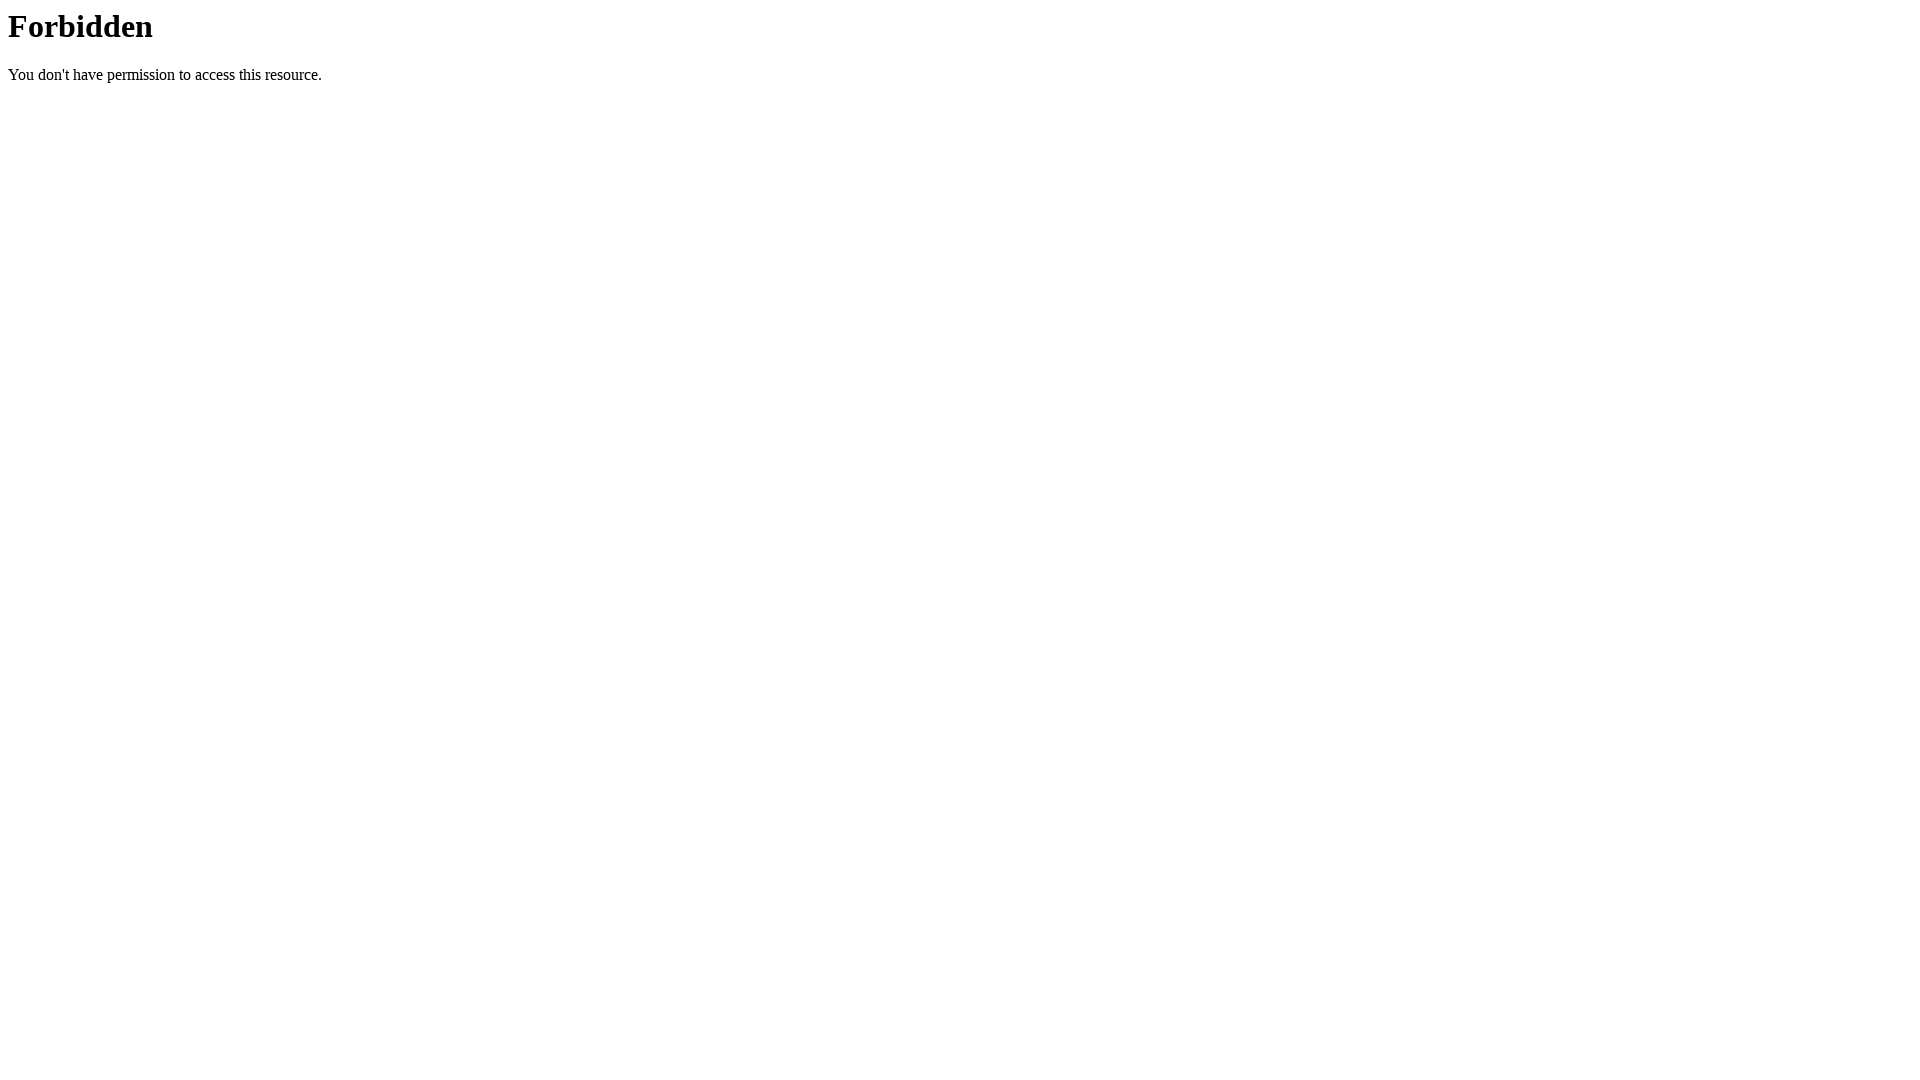

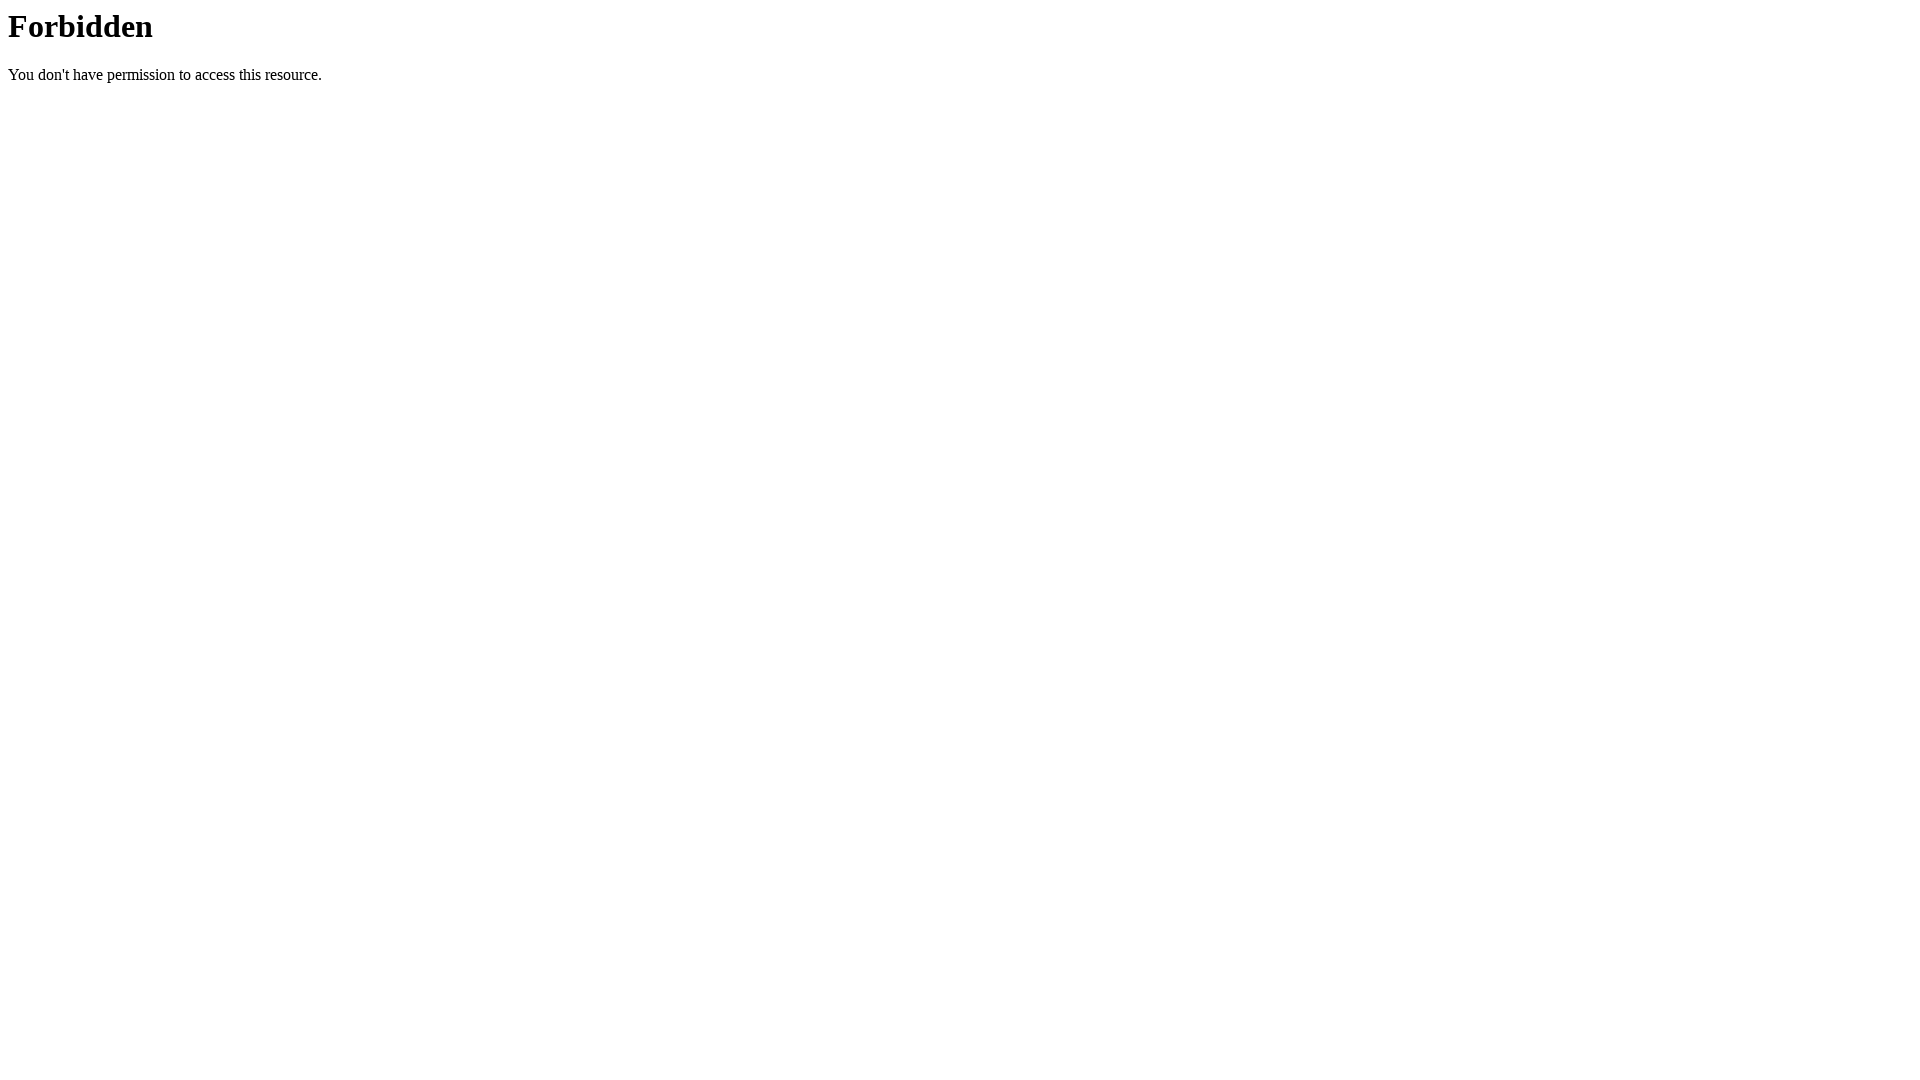